Tests a demo banking application by creating a new customer account, opening a bank account, performing deposits and withdrawals, and verifying transactions in the transaction history.

Starting URL: https://www.globalsqa.com/angularJs-protractor/BankingProject/#/login

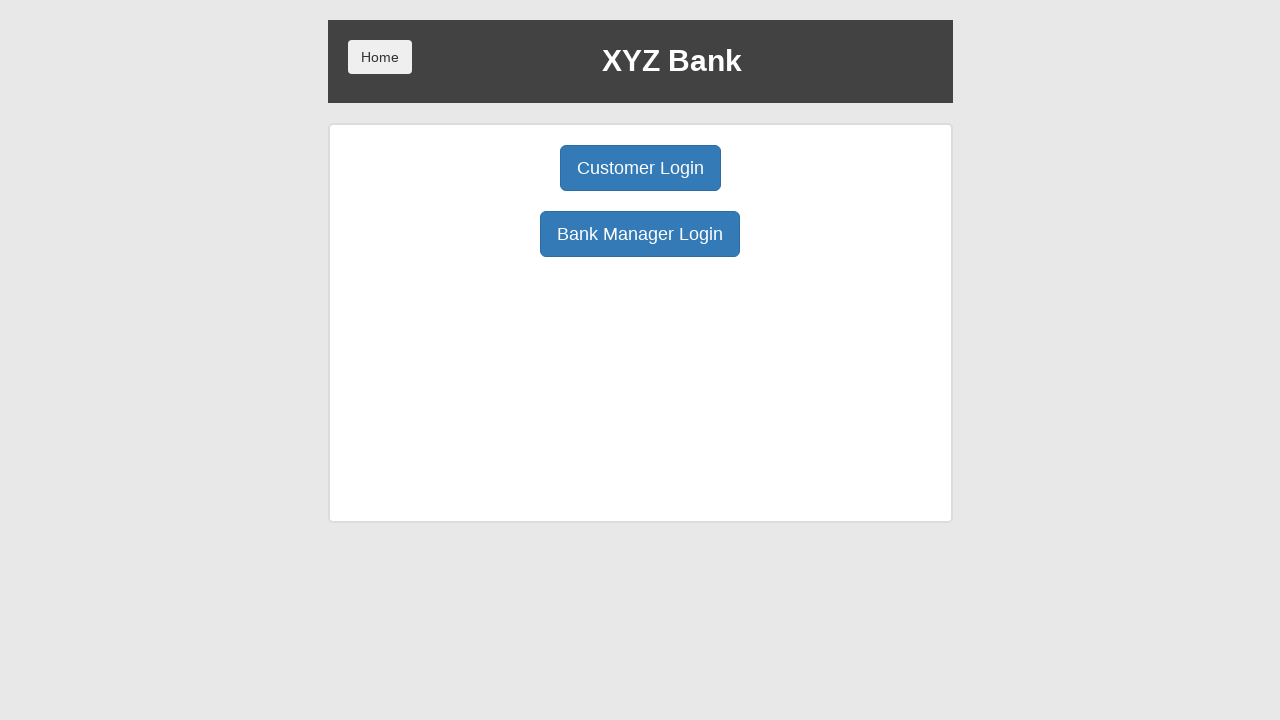

Clicked on Bank Manager Login Button at (640, 234) on xpath=/html/body/div/div/div[2]/div/div[1]/div[2]/button
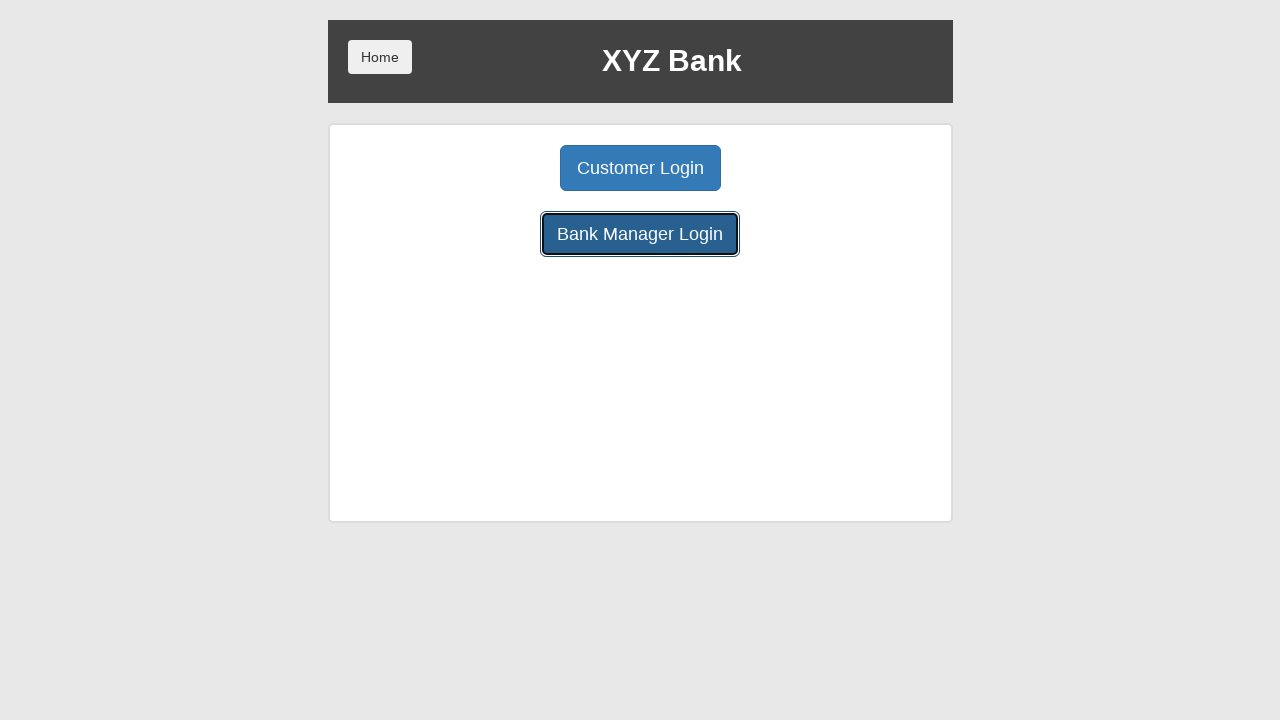

Clicked on Add Customer tab at (502, 168) on xpath=/html/body/div/div/div[2]/div/div[1]/button[1]
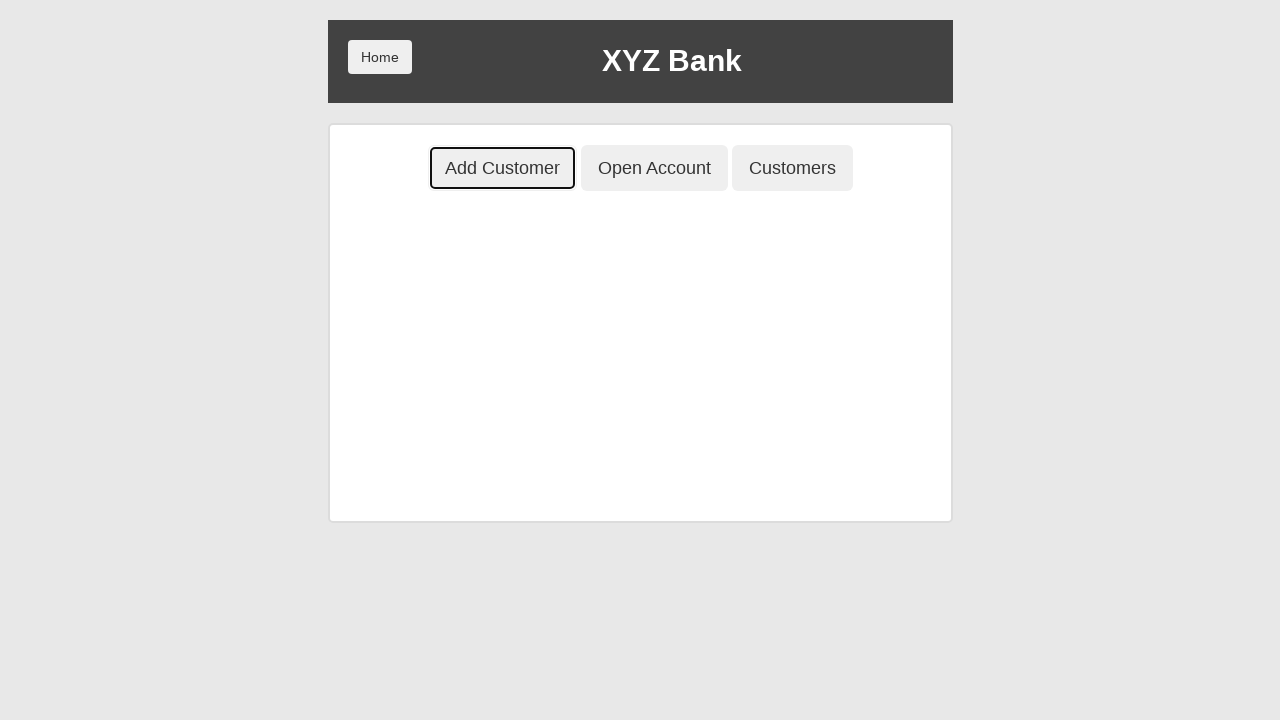

Entered first name 'Bruce' on xpath=/html/body/div/div/div[2]/div/div[2]/div/div/form/div[1]/input
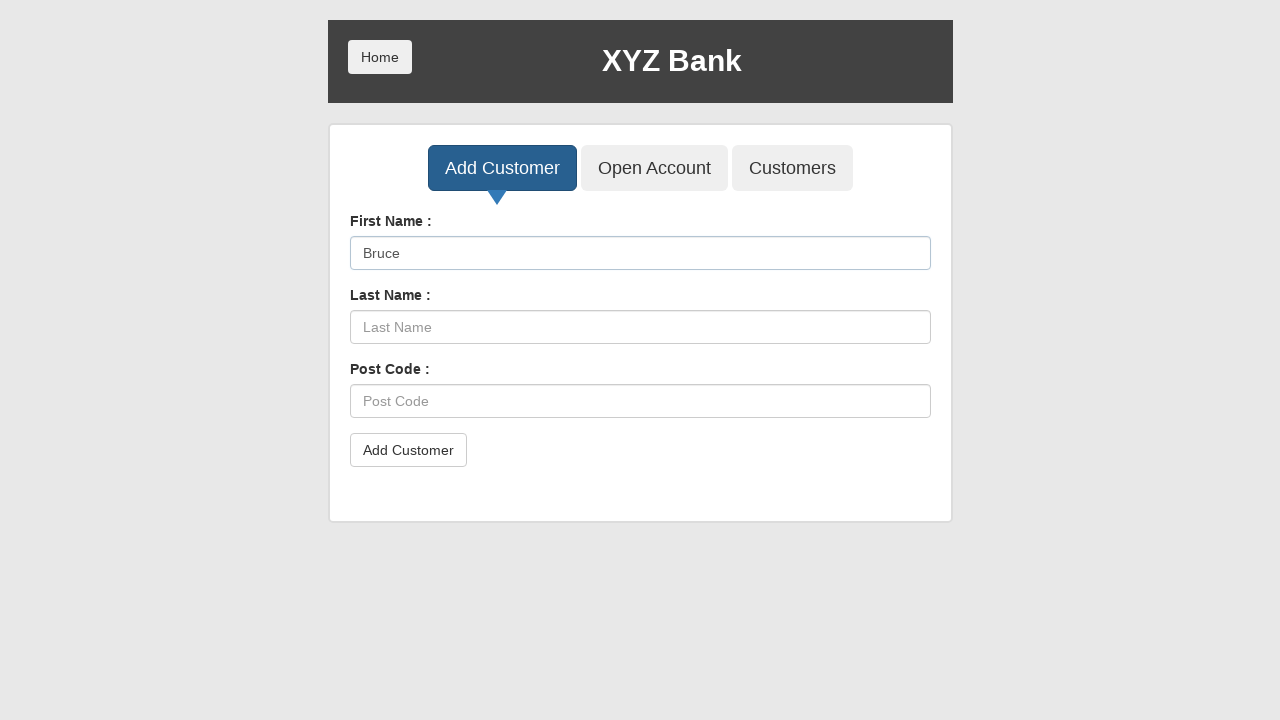

Entered last name 'Wayne' on xpath=/html/body/div/div/div[2]/div/div[2]/div/div/form/div[2]/input
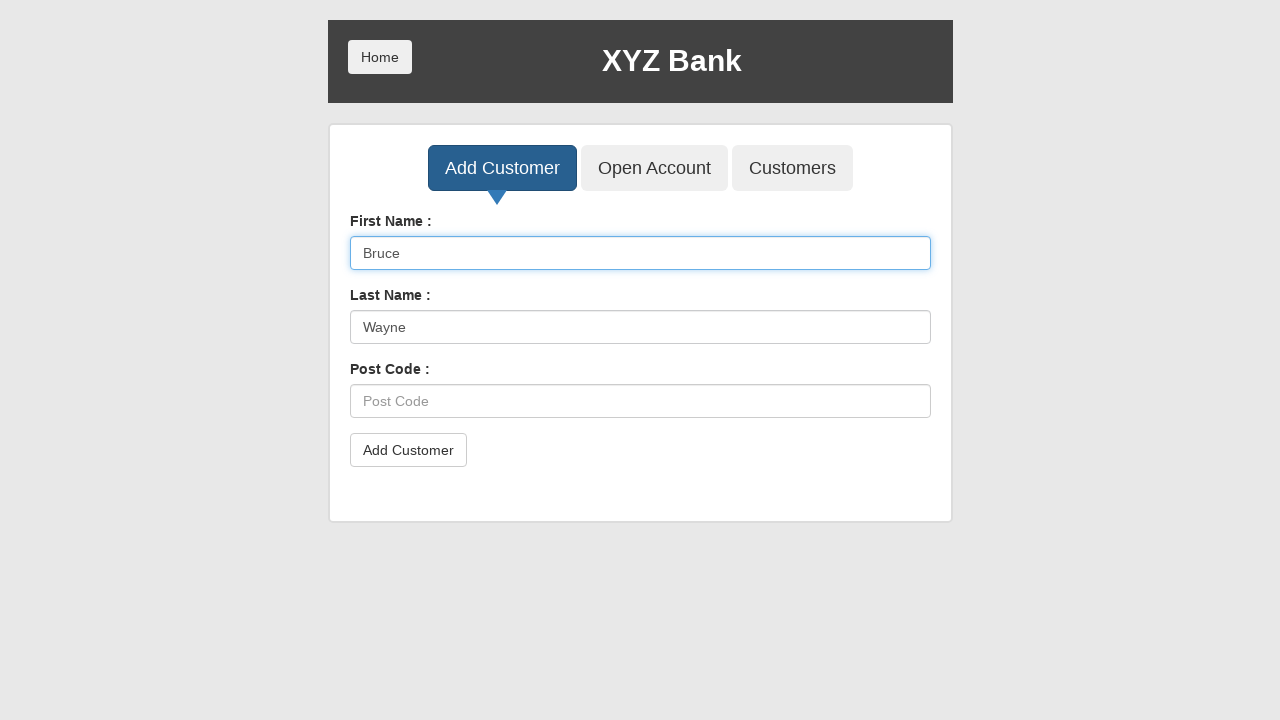

Entered postal code '2606' on xpath=/html/body/div/div/div[2]/div/div[2]/div/div/form/div[3]/input
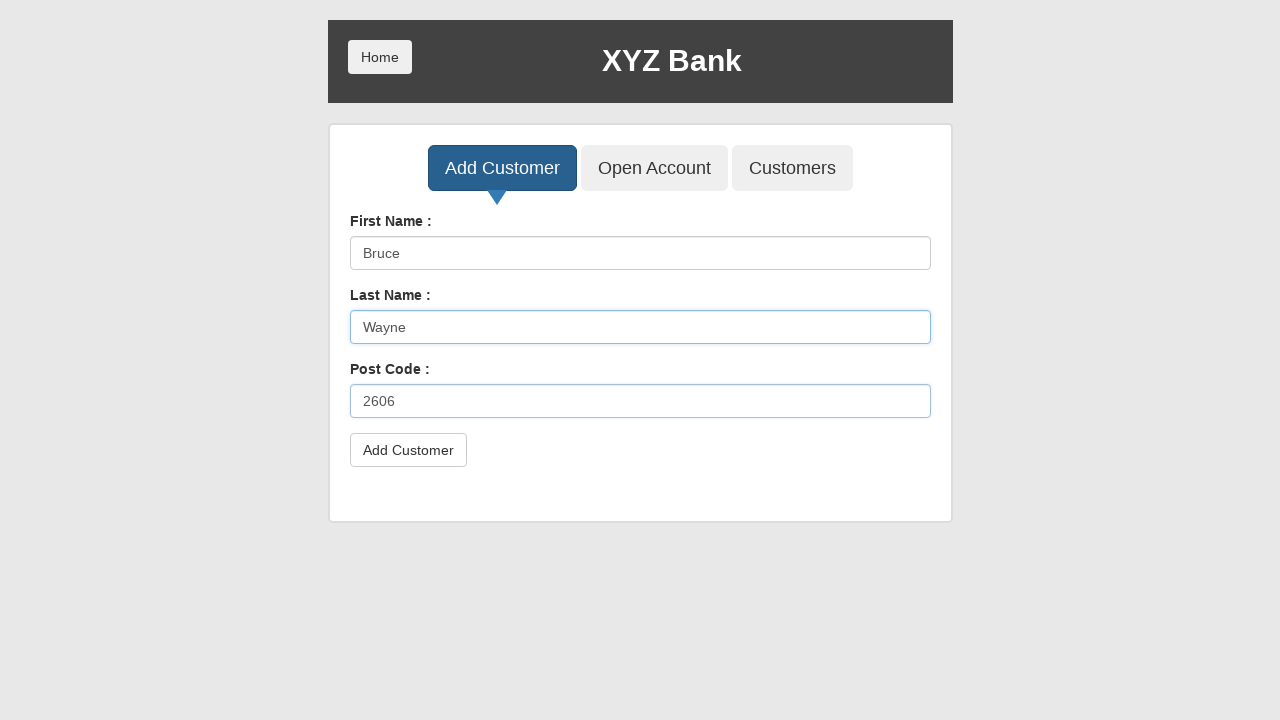

Clicked on add customer button at (408, 450) on xpath=/html/body/div/div/div[2]/div/div[2]/div/div/form/button
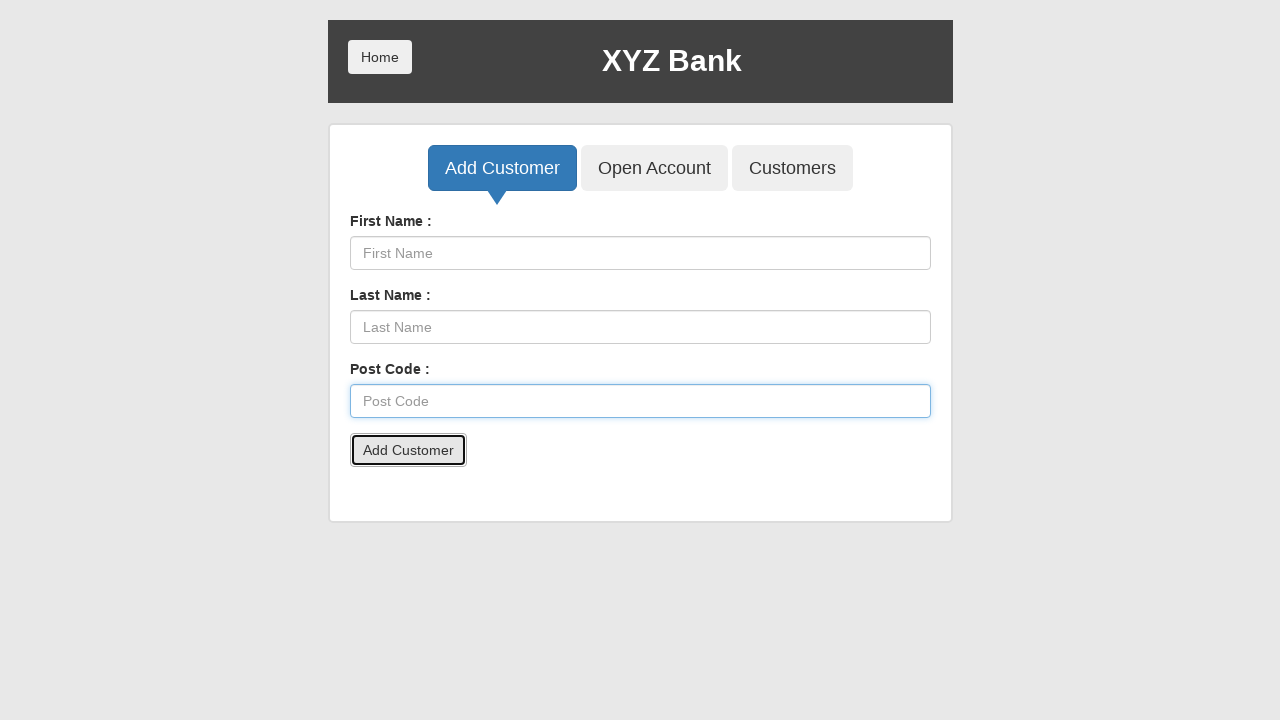

Set up dialog handler to accept alerts
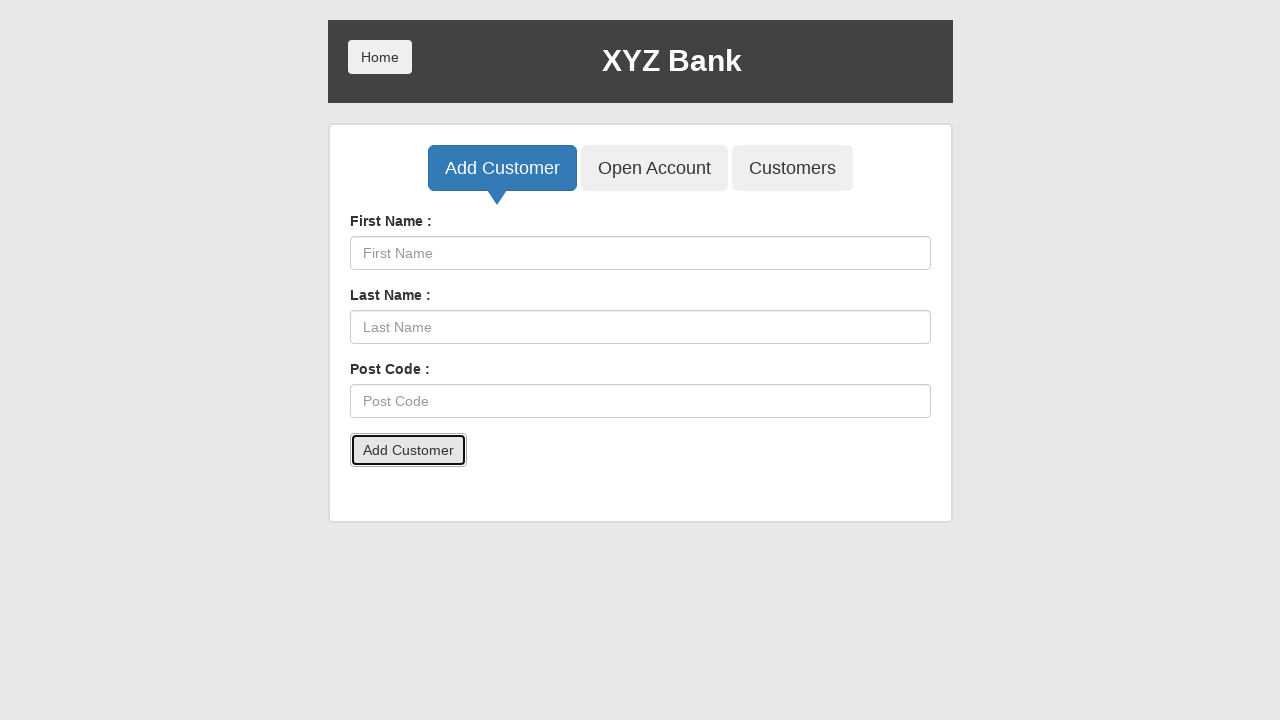

Waited 500ms for customer creation confirmation
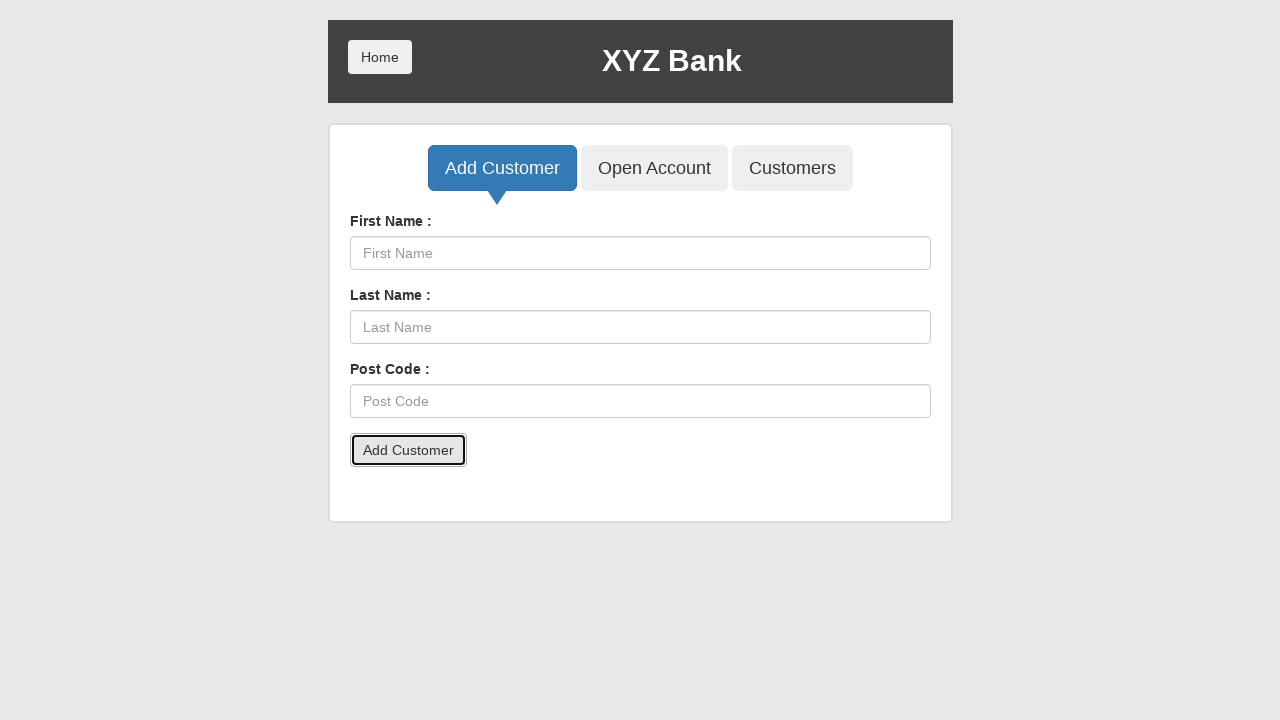

Clicked on Open Account tab at (654, 168) on xpath=/html/body/div/div/div[2]/div/div[1]/button[2]
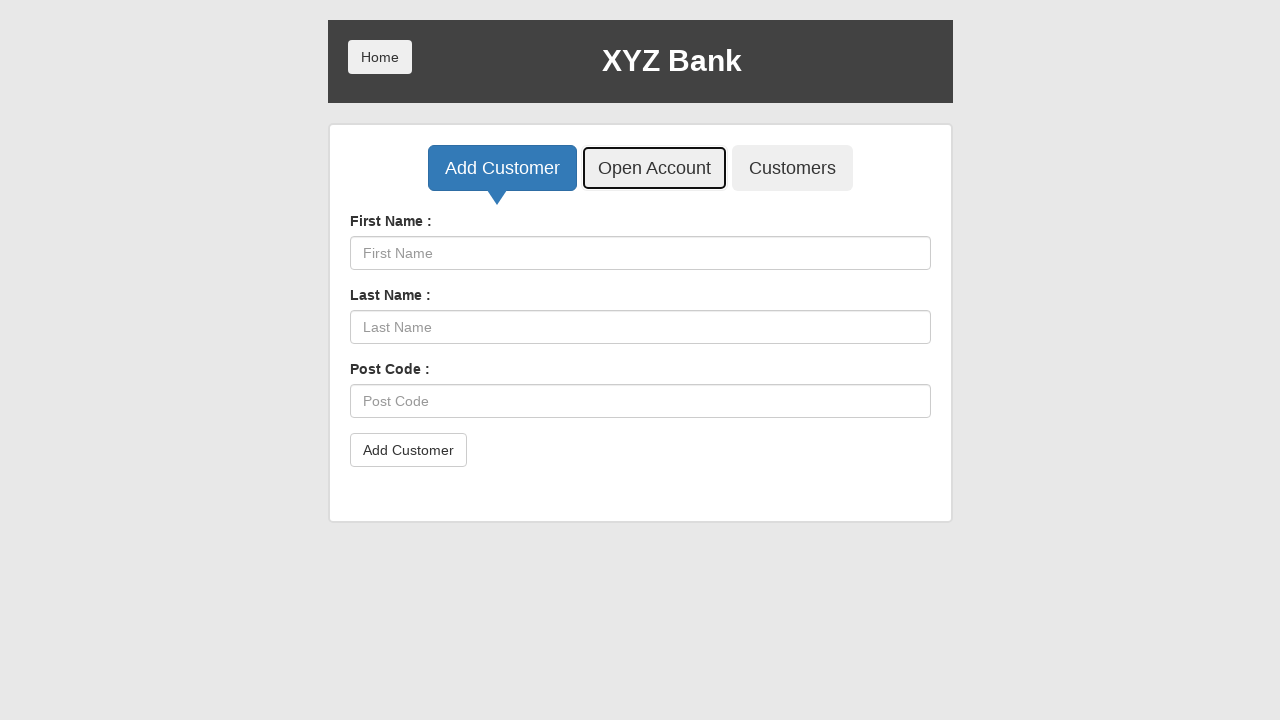

Selected customer 'Bruce Wayne' from dropdown on #userSelect
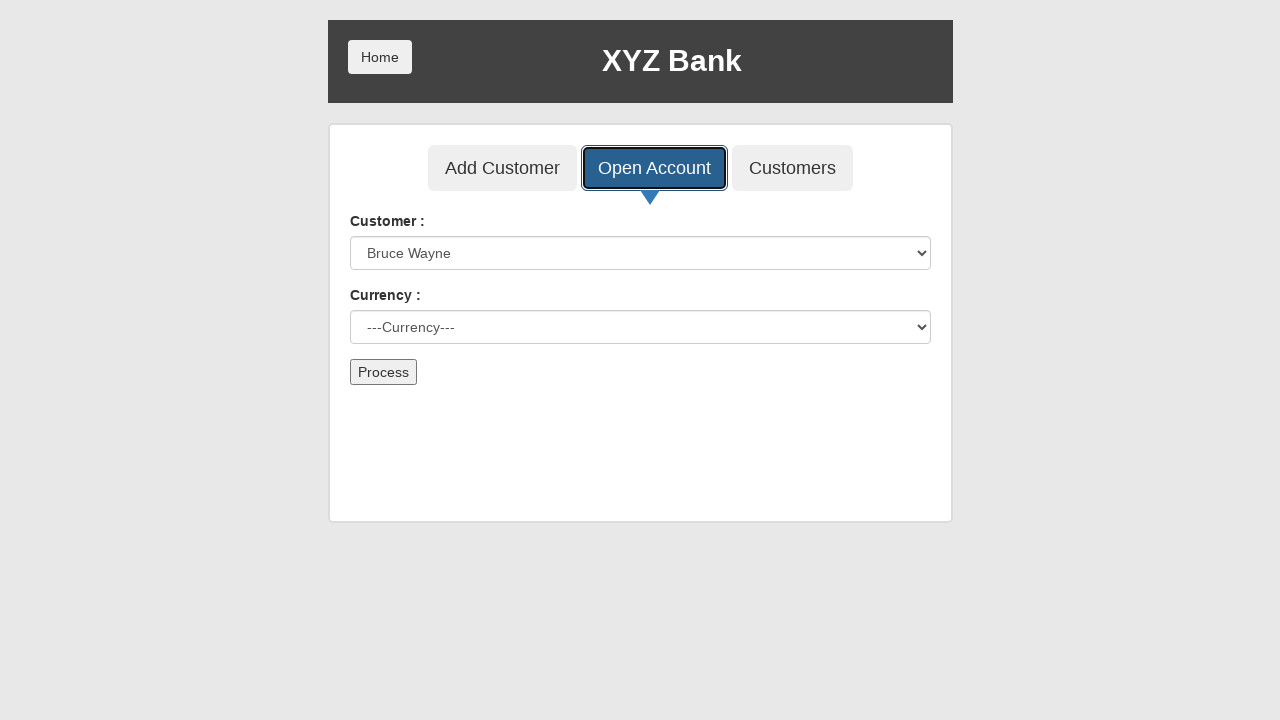

Selected currency 'Dollar' from dropdown on #currency
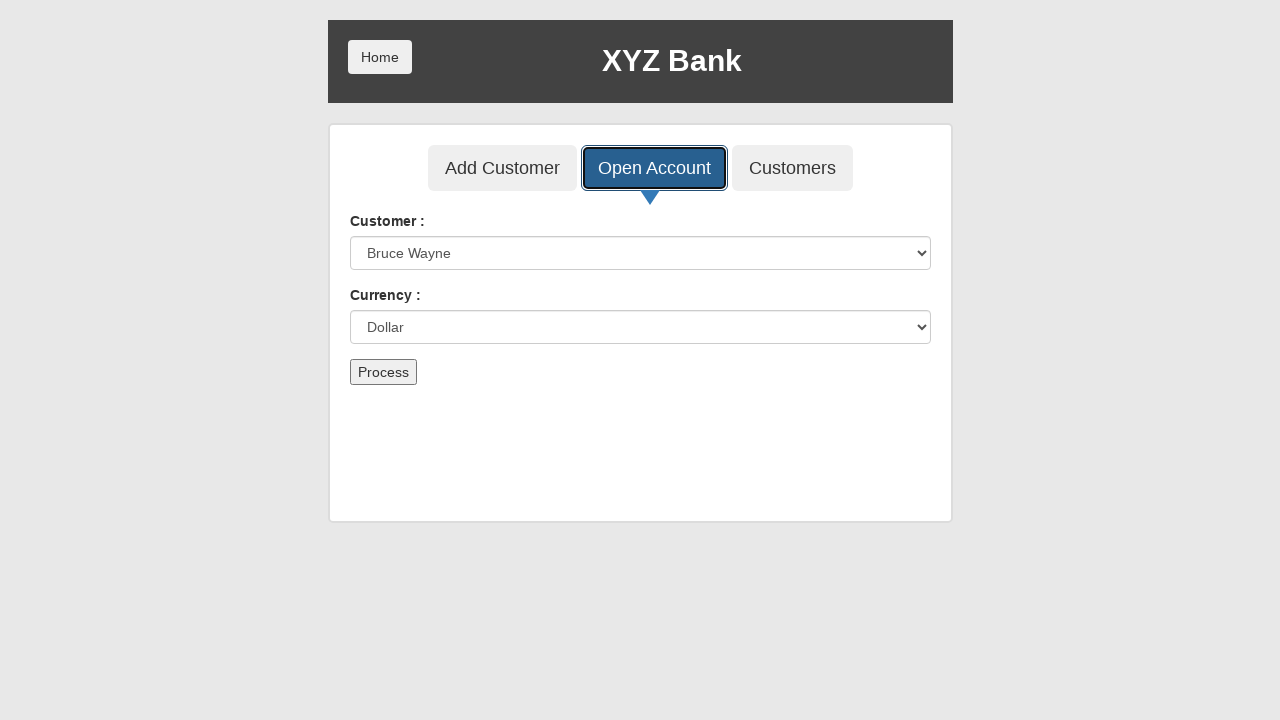

Clicked on process button to create bank account at (383, 372) on xpath=/html/body/div/div/div[2]/div/div[2]/div/div/form/button
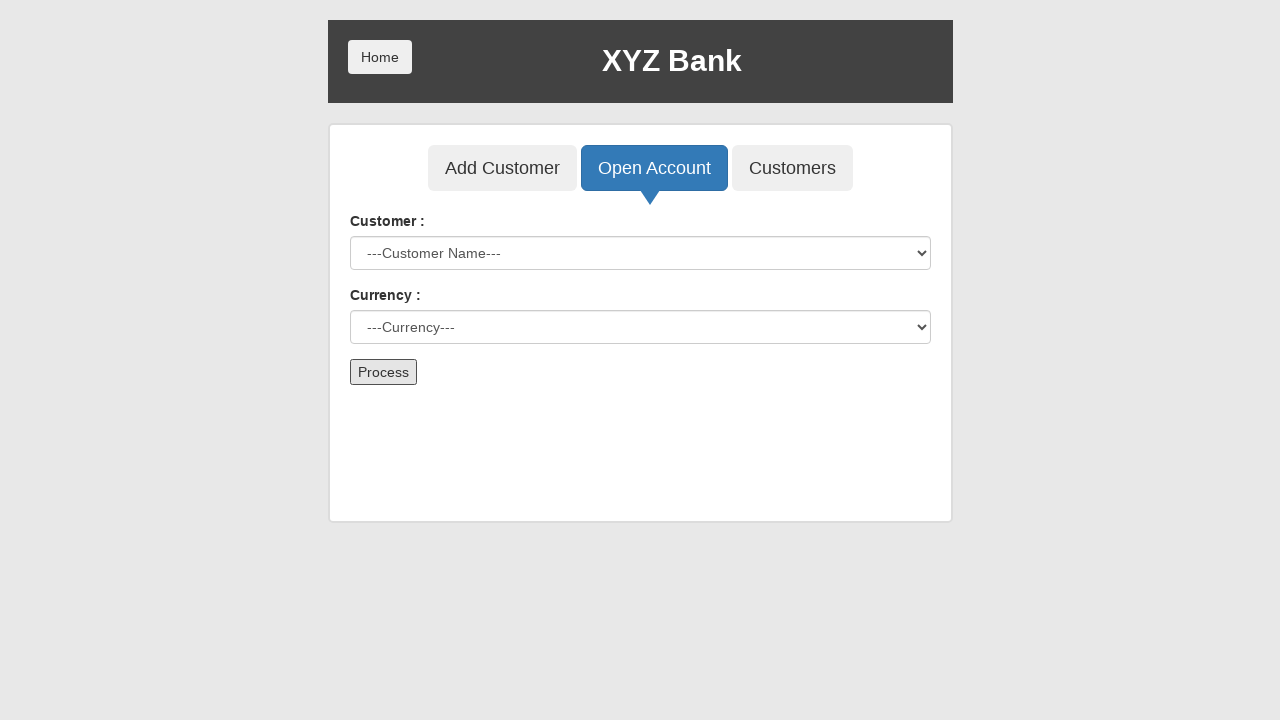

Waited 500ms for account creation confirmation
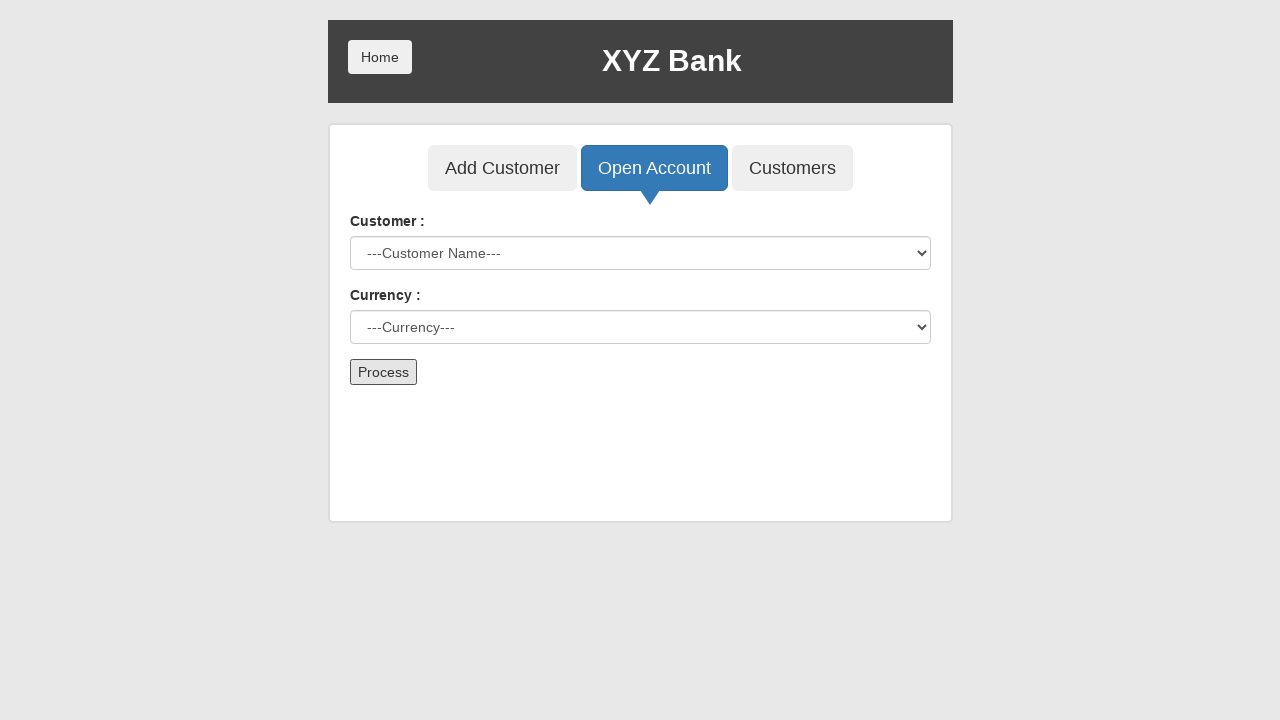

Clicked back button to return to homepage at (380, 57) on xpath=/html/body/div/div/div[1]/button[1]
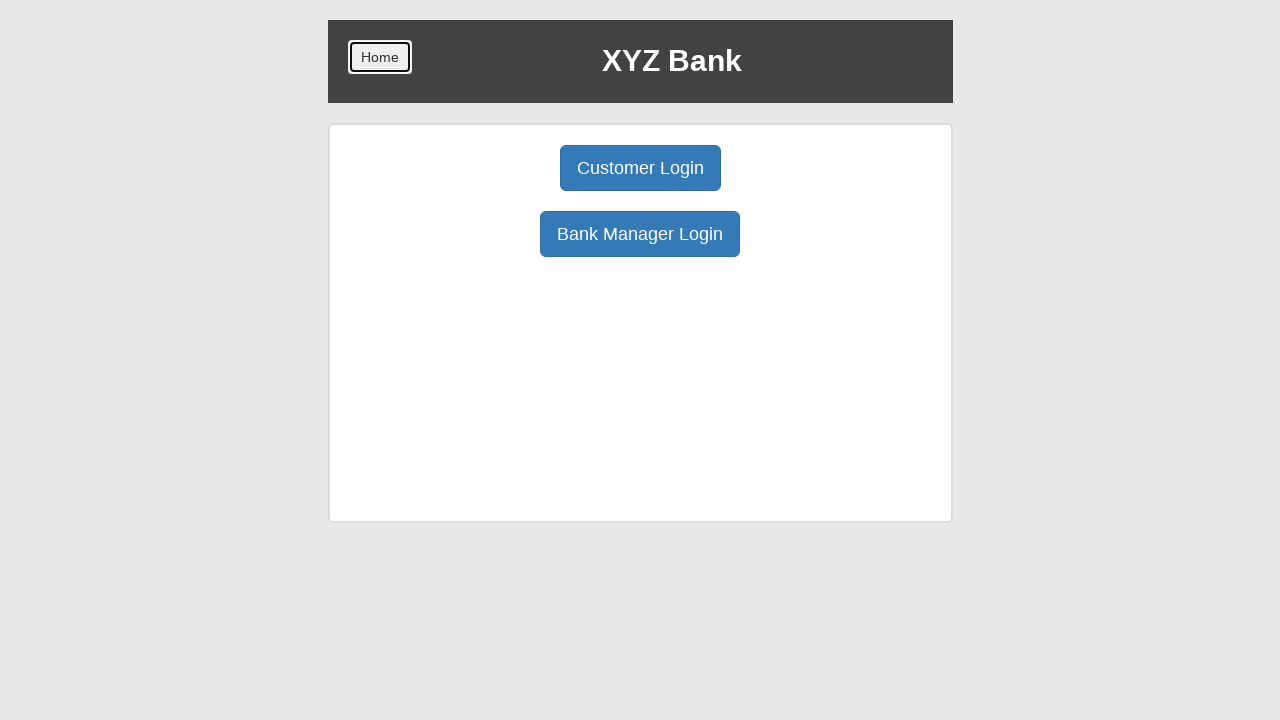

Clicked on Customer Login button at (640, 168) on xpath=/html/body/div/div/div[2]/div/div[1]/div[1]/button
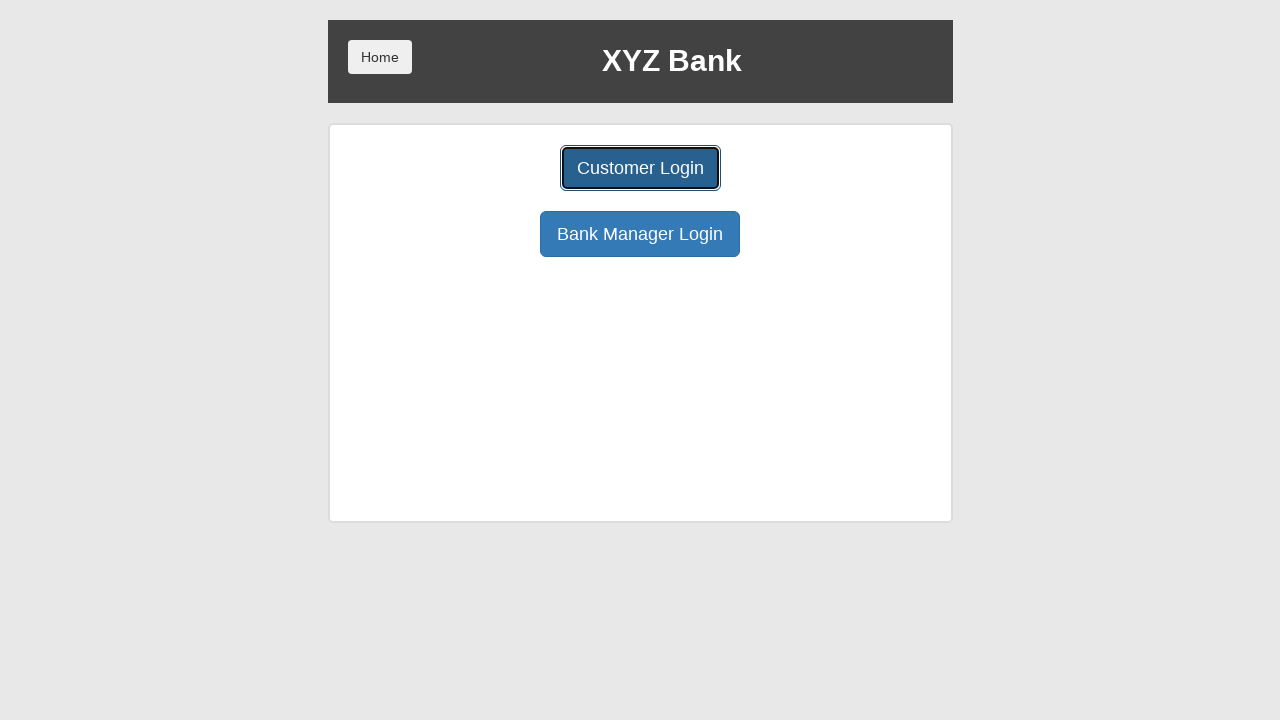

Selected customer 'Bruce Wayne' from login dropdown on #userSelect
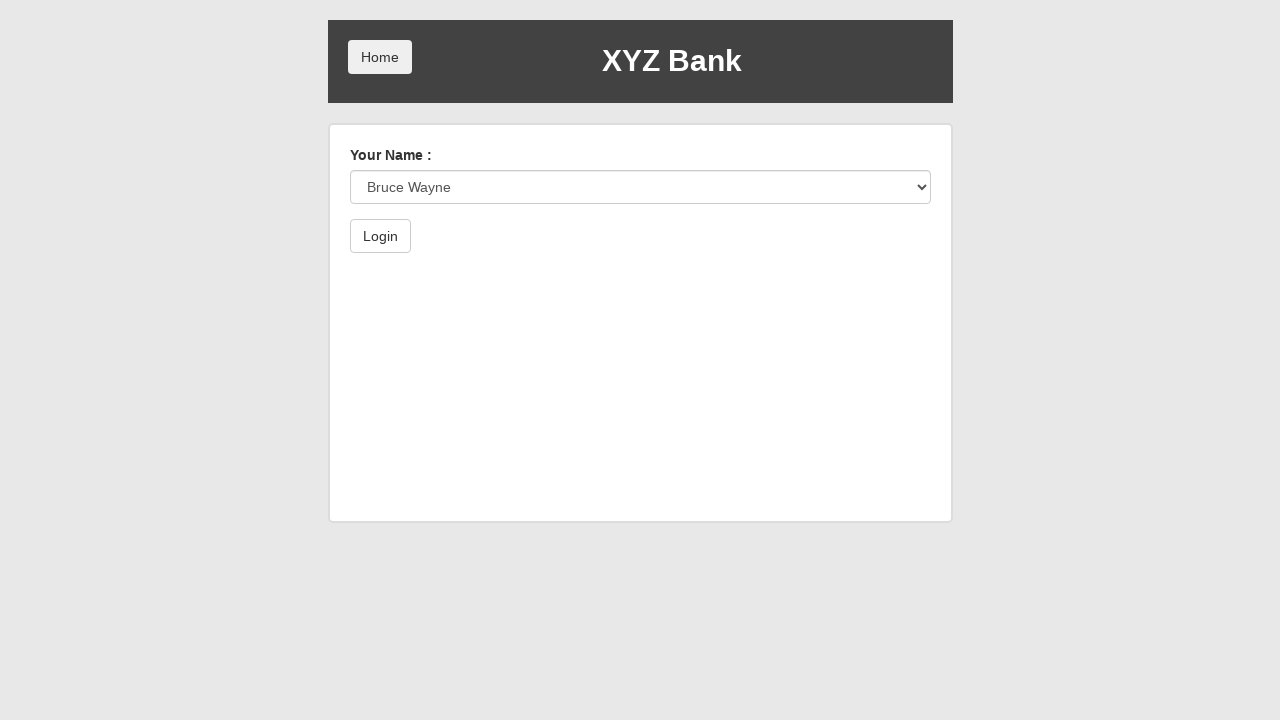

Clicked on Login button to authenticate as Bruce Wayne at (380, 236) on xpath=/html/body/div/div/div[2]/div/form/button
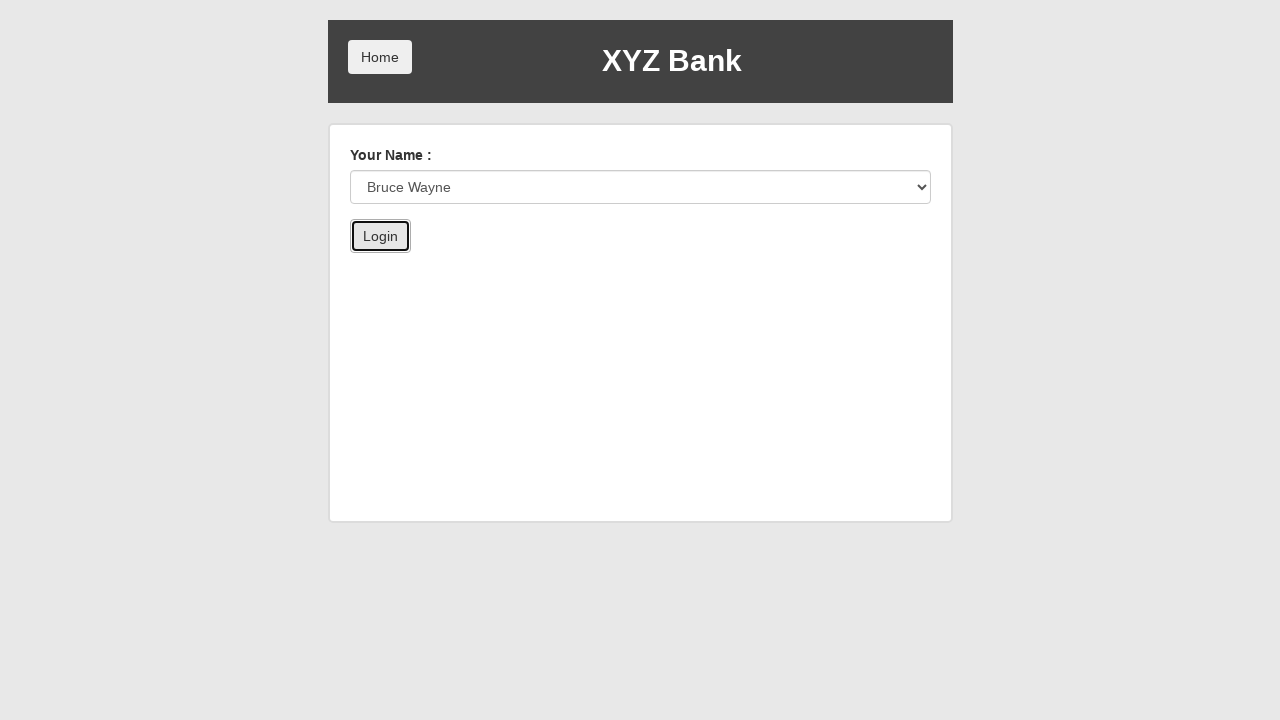

Clicked on Deposit tab at (652, 264) on xpath=/html/body/div/div/div[2]/div/div[3]/button[2]
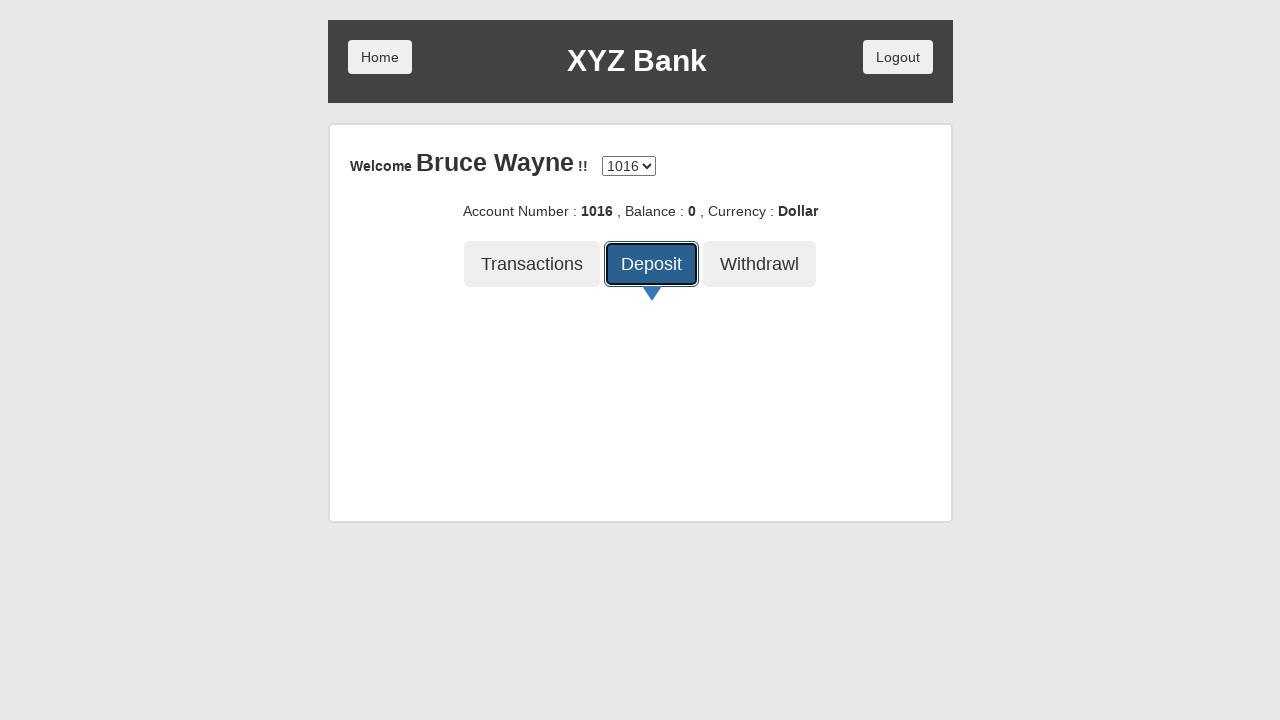

Entered first deposit amount of 1000 on xpath=/html/body/div/div/div[2]/div/div[4]/div/form/div/input
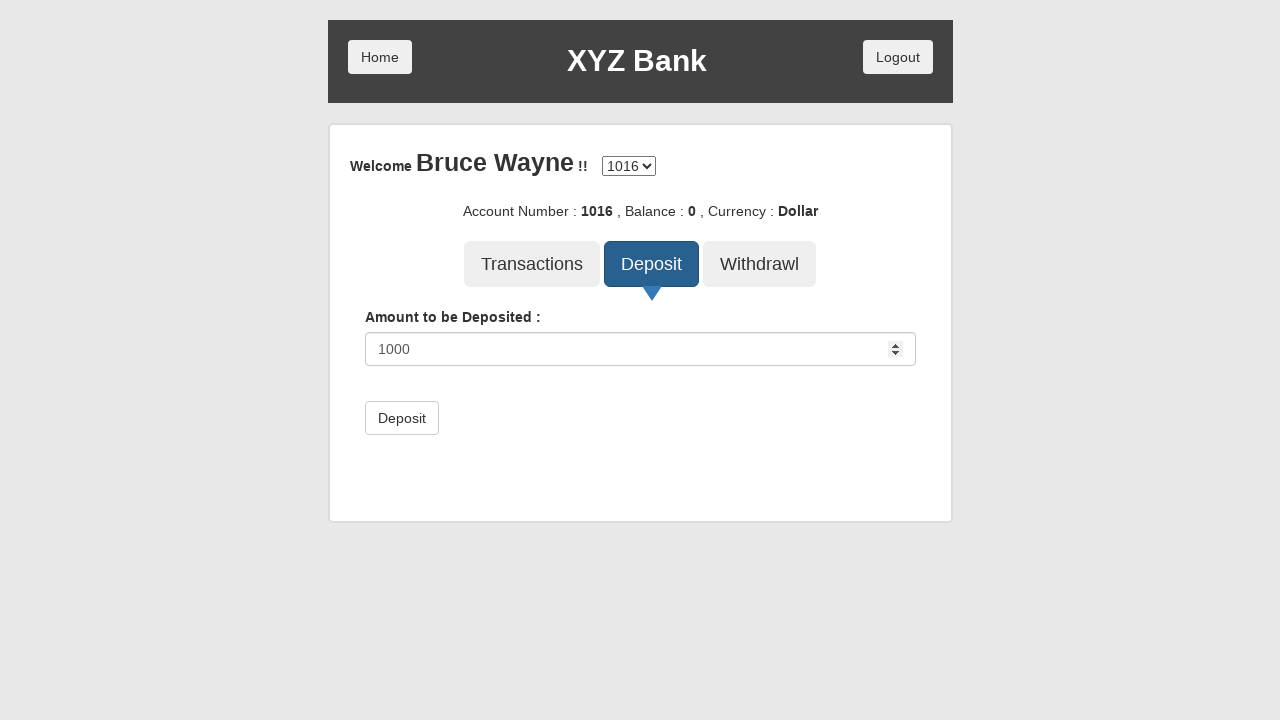

Clicked on Deposit button for first deposit at (402, 418) on xpath=/html/body/div/div/div[2]/div/div[4]/div/form/button
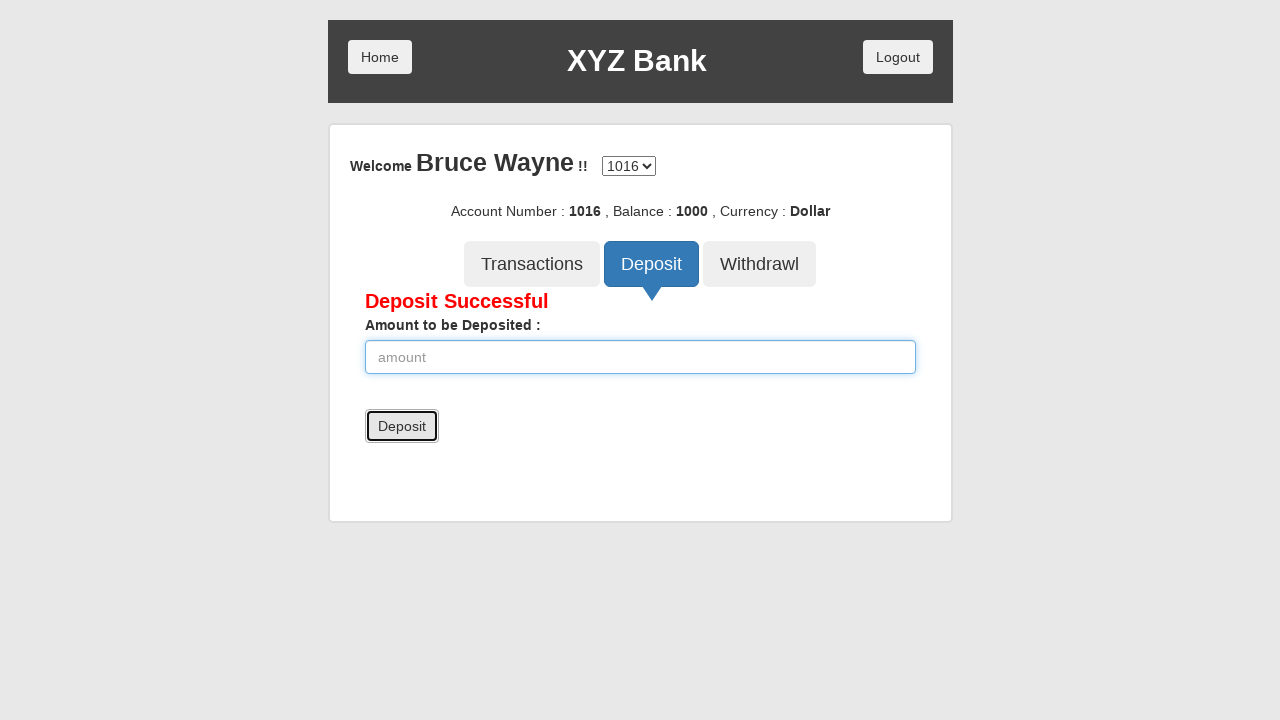

Waited 500ms for first deposit to process
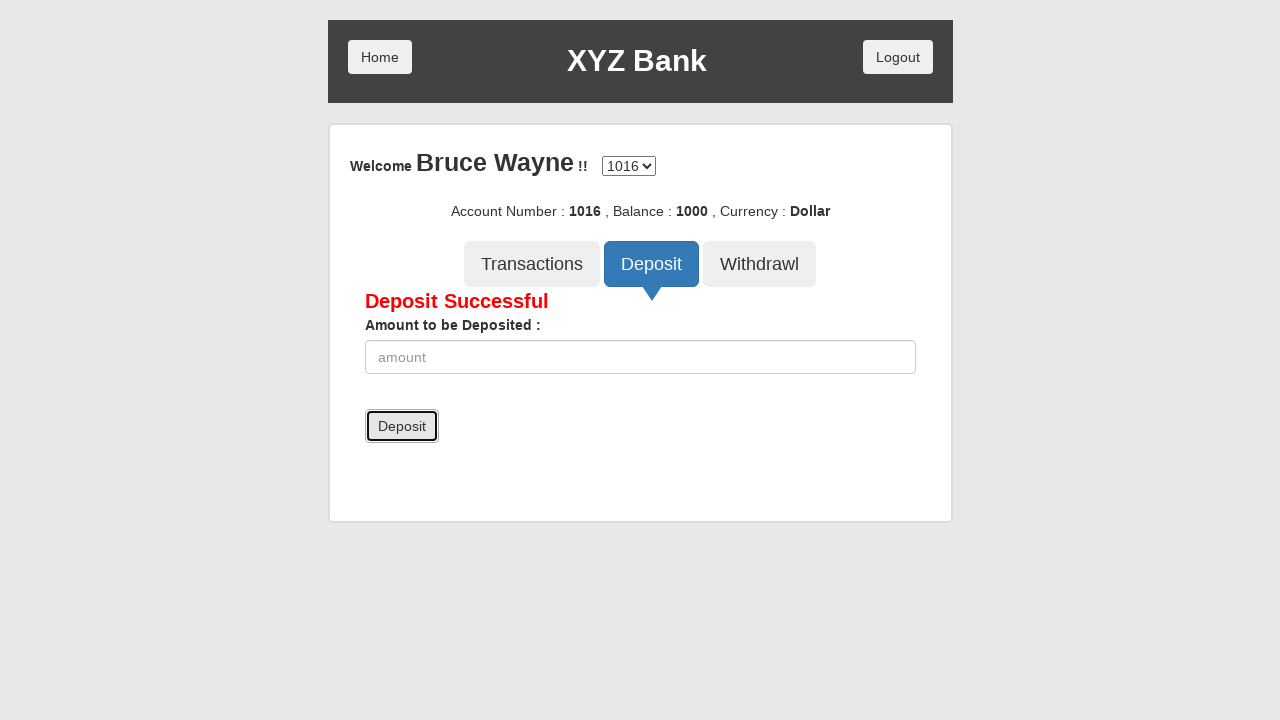

Entered second deposit amount of 1000 on xpath=/html/body/div/div/div[2]/div/div[4]/div/form/div/input
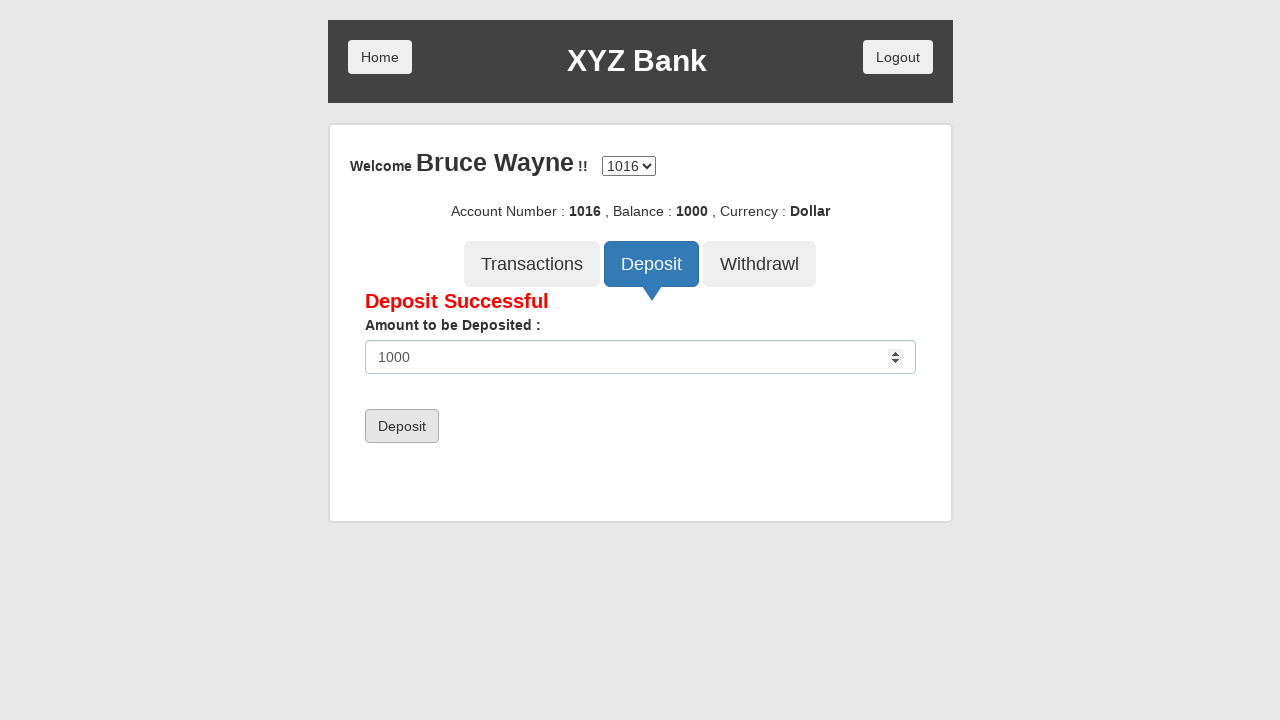

Clicked on Deposit button for second deposit at (402, 426) on xpath=/html/body/div/div/div[2]/div/div[4]/div/form/button
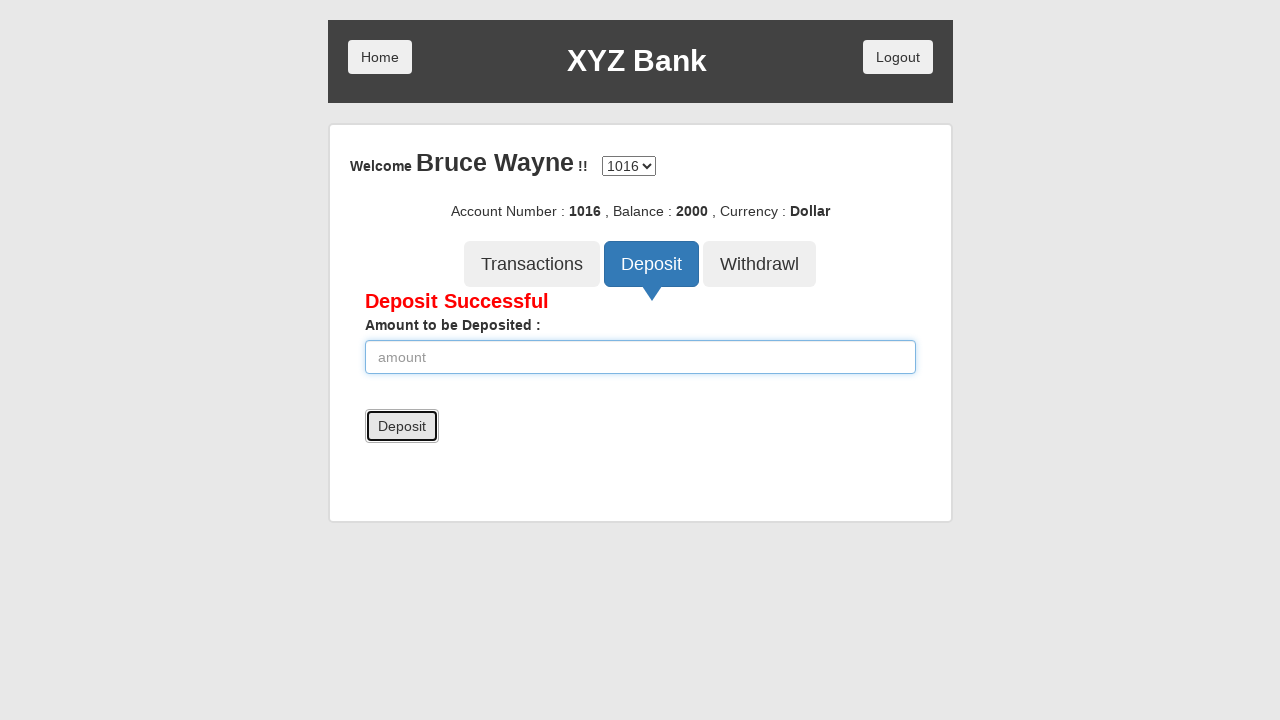

Clicked on Withdraw tab at (760, 264) on xpath=/html/body/div/div/div[2]/div/div[3]/button[3]
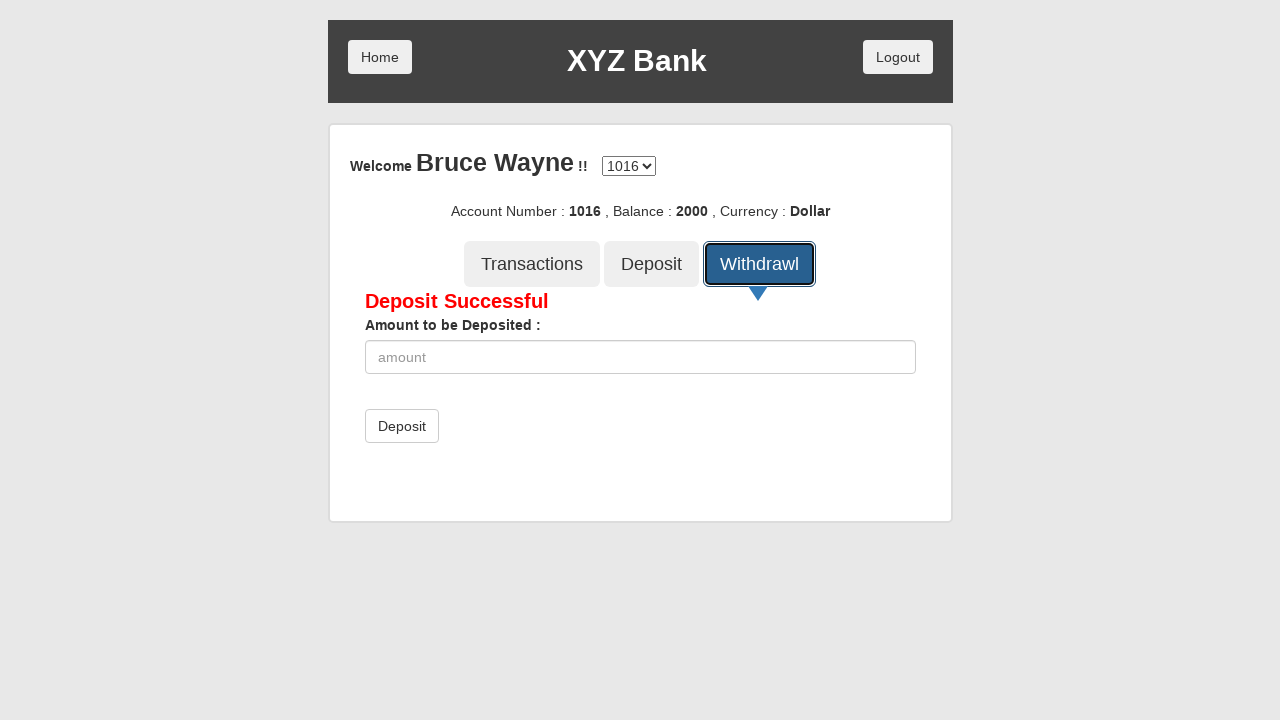

Waited 500ms for withdraw tab to load
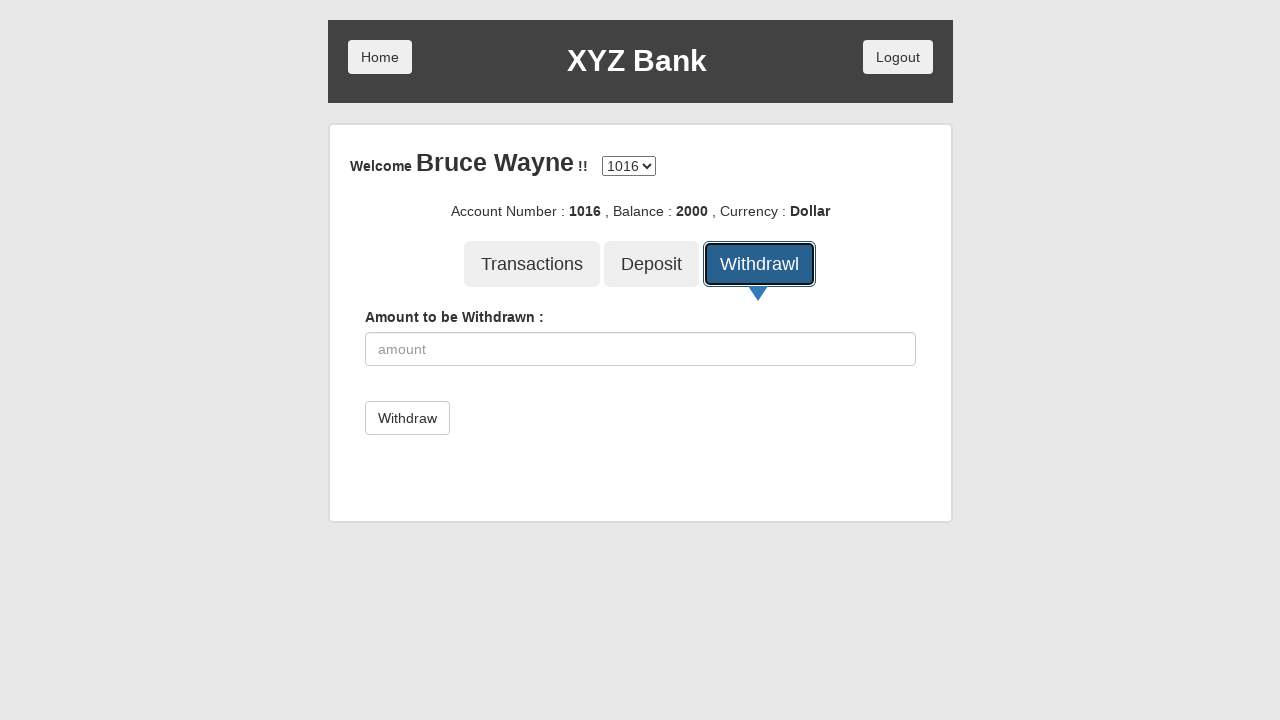

Entered first withdrawal amount of 500 on xpath=/html/body/div/div/div[2]/div/div[4]/div/form/div/input
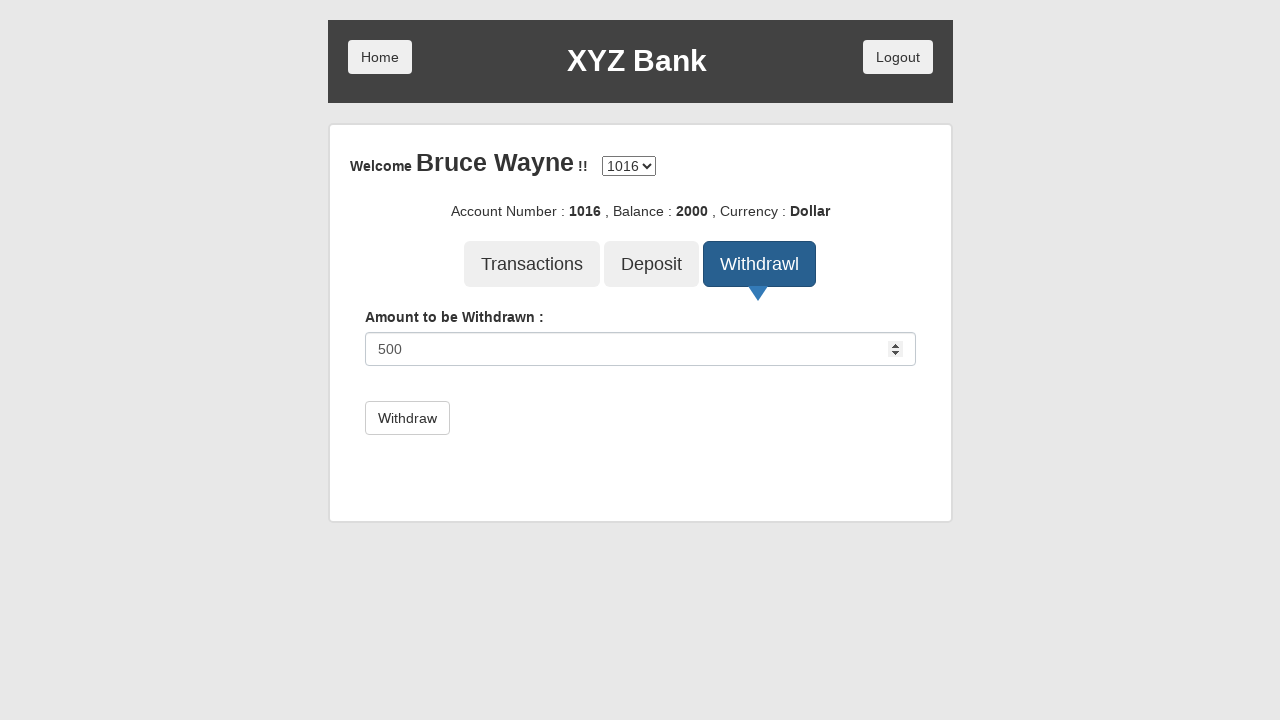

Clicked on Withdraw button for first withdrawal at (407, 418) on xpath=/html/body/div/div/div[2]/div/div[4]/div/form/button
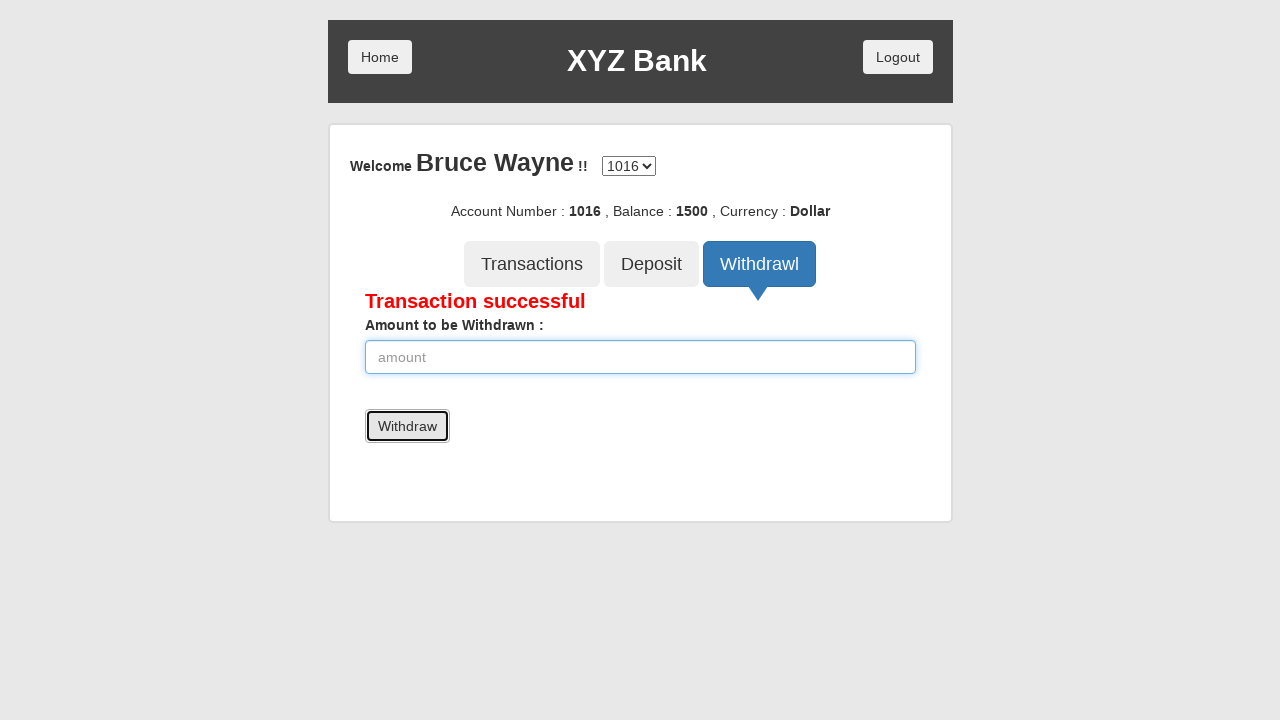

Waited 1000ms for first withdrawal to process
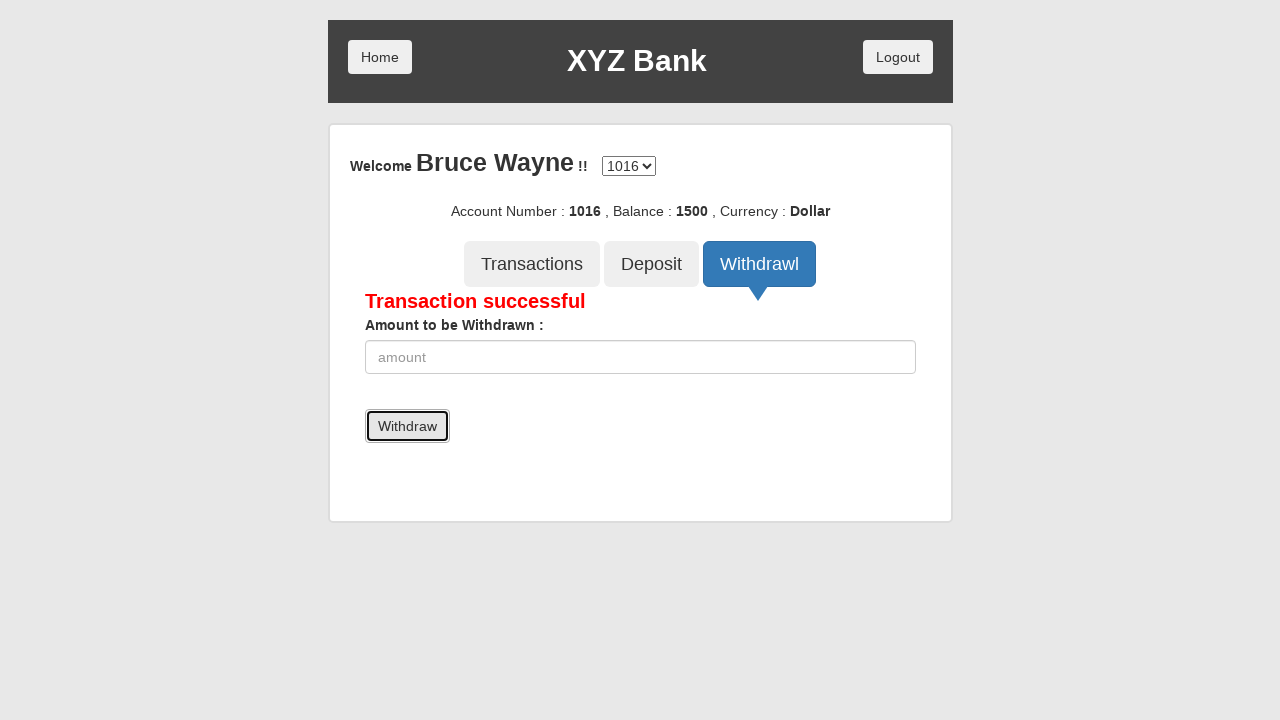

Clicked on Withdraw tab again at (760, 264) on xpath=/html/body/div/div/div[2]/div/div[3]/button[3]
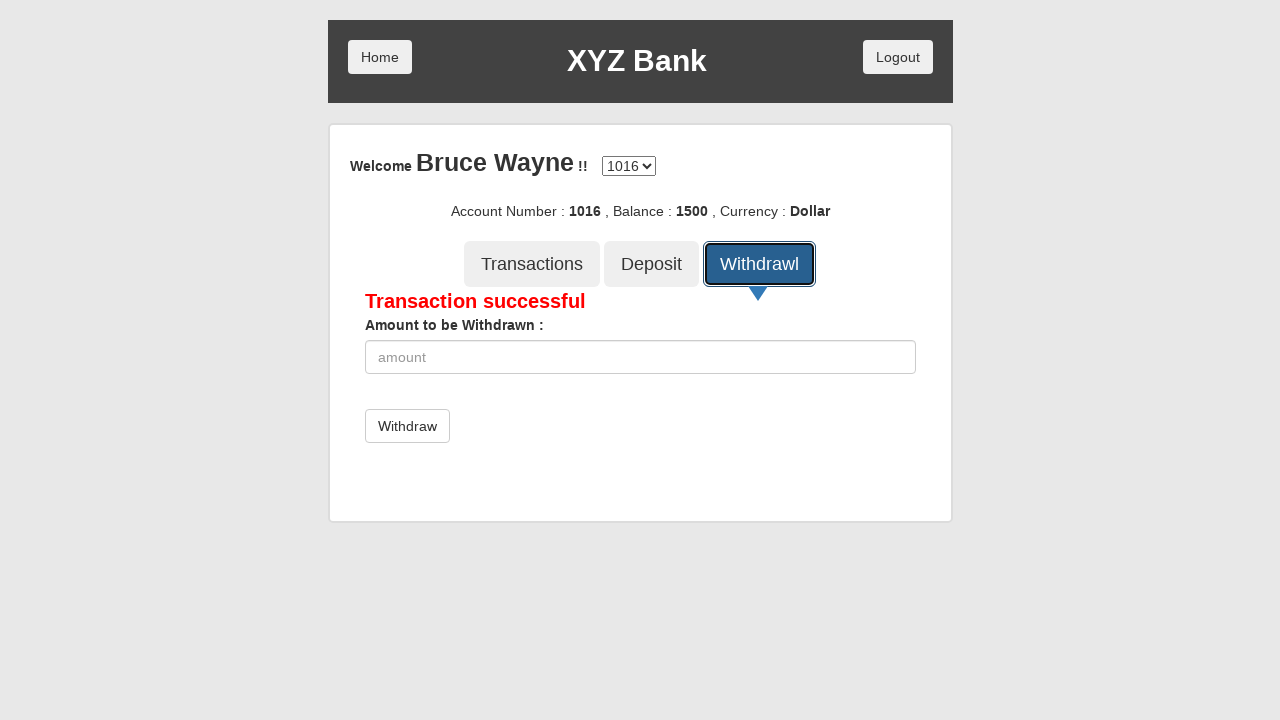

Entered withdrawal amount of 10000 (exceeds balance) on xpath=/html/body/div/div/div[2]/div/div[4]/div/form/div/input
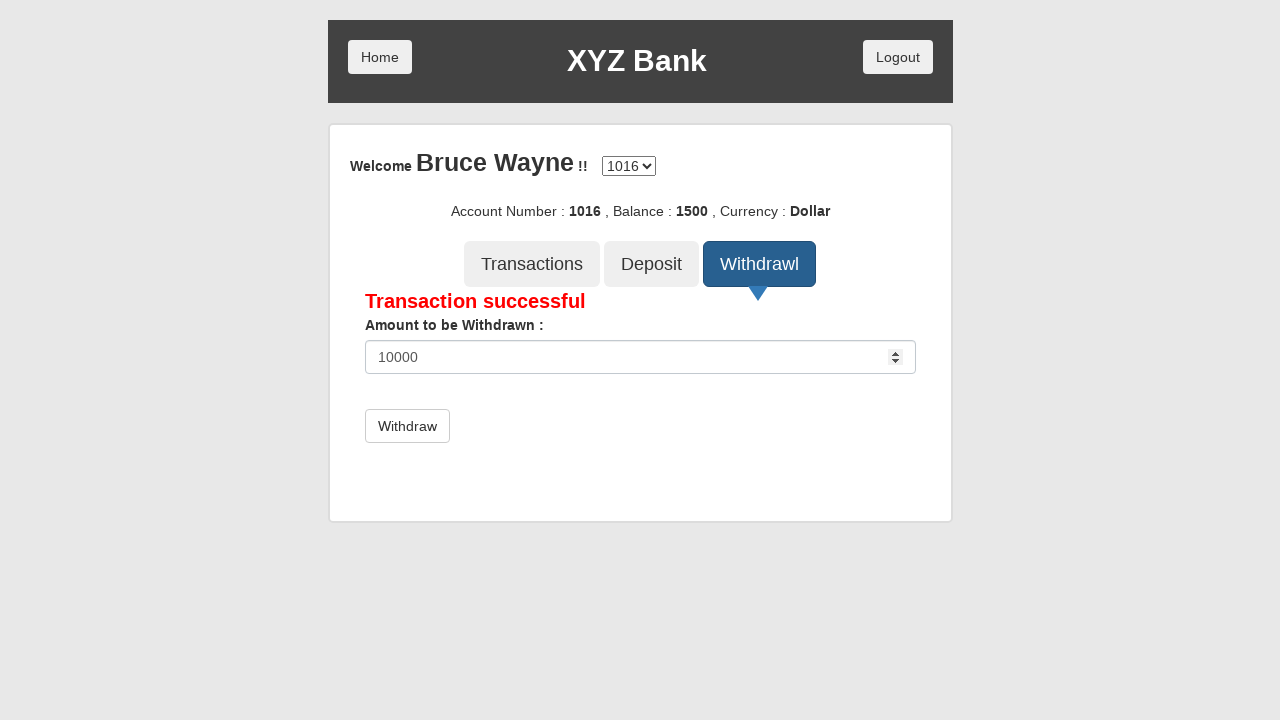

Clicked on Withdraw button to attempt overdraft withdrawal at (407, 426) on xpath=/html/body/div/div/div[2]/div/div[4]/div/form/button
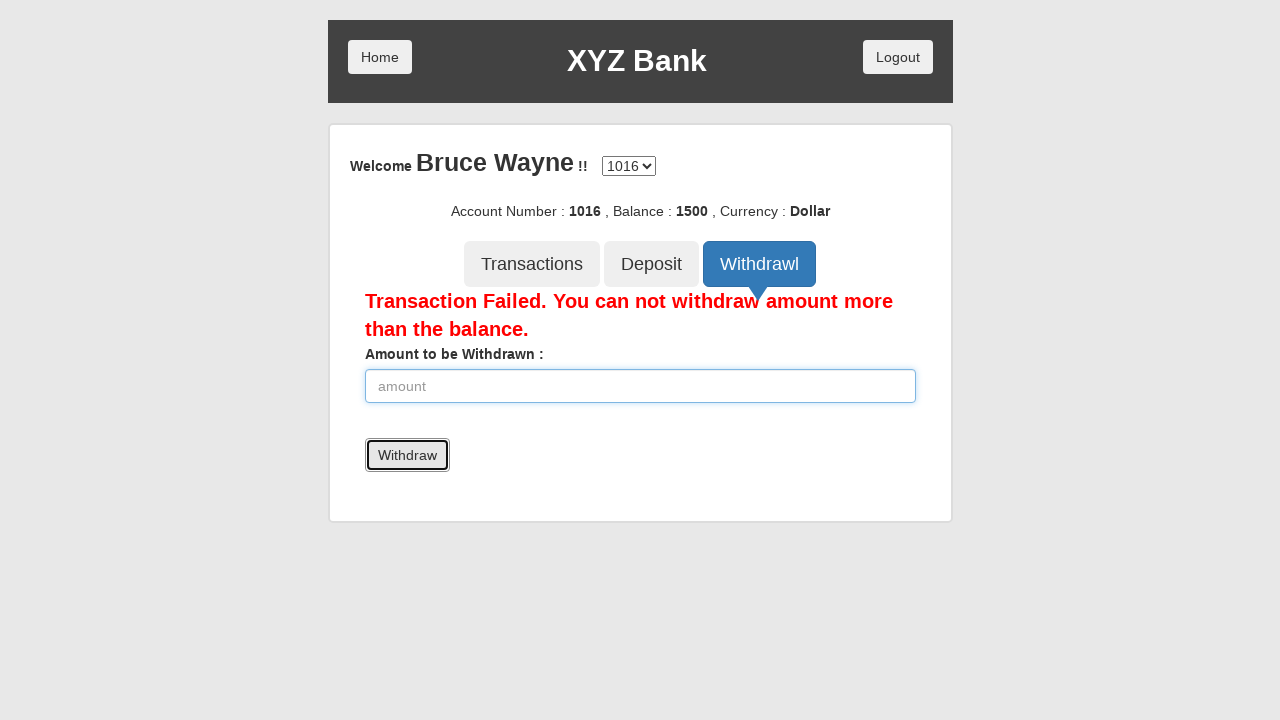

Clicked on Transactions tab at (532, 264) on xpath=/html/body/div/div/div[2]/div/div[3]/button[1]
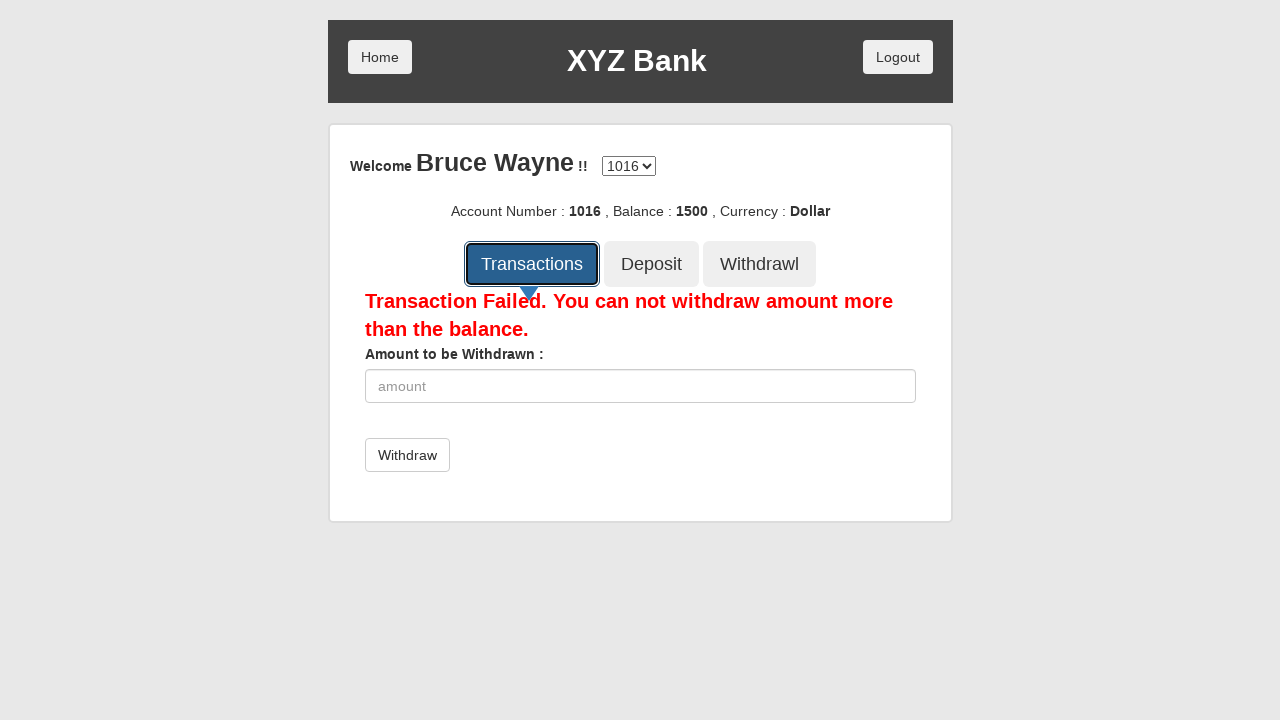

Waited for transactions table to load and verified transaction history is visible
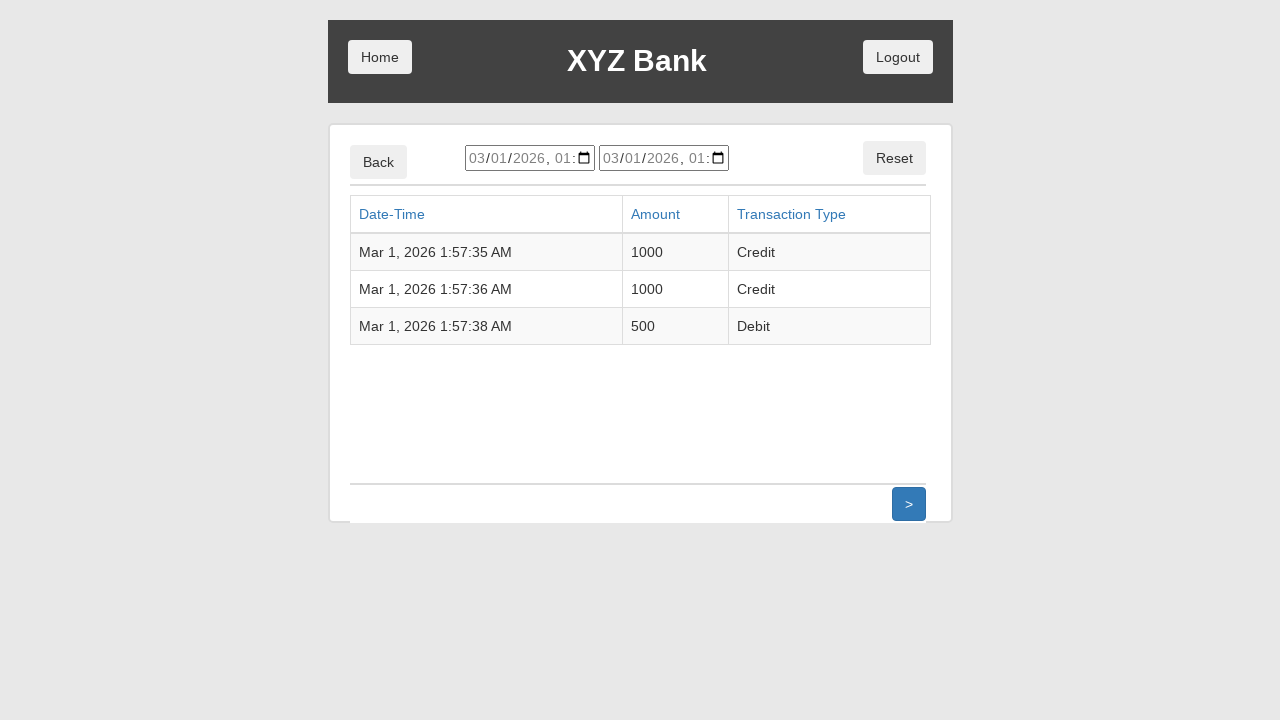

Clicked on Logout button to end customer session at (898, 57) on xpath=/html/body/div/div/div[1]/button[2]
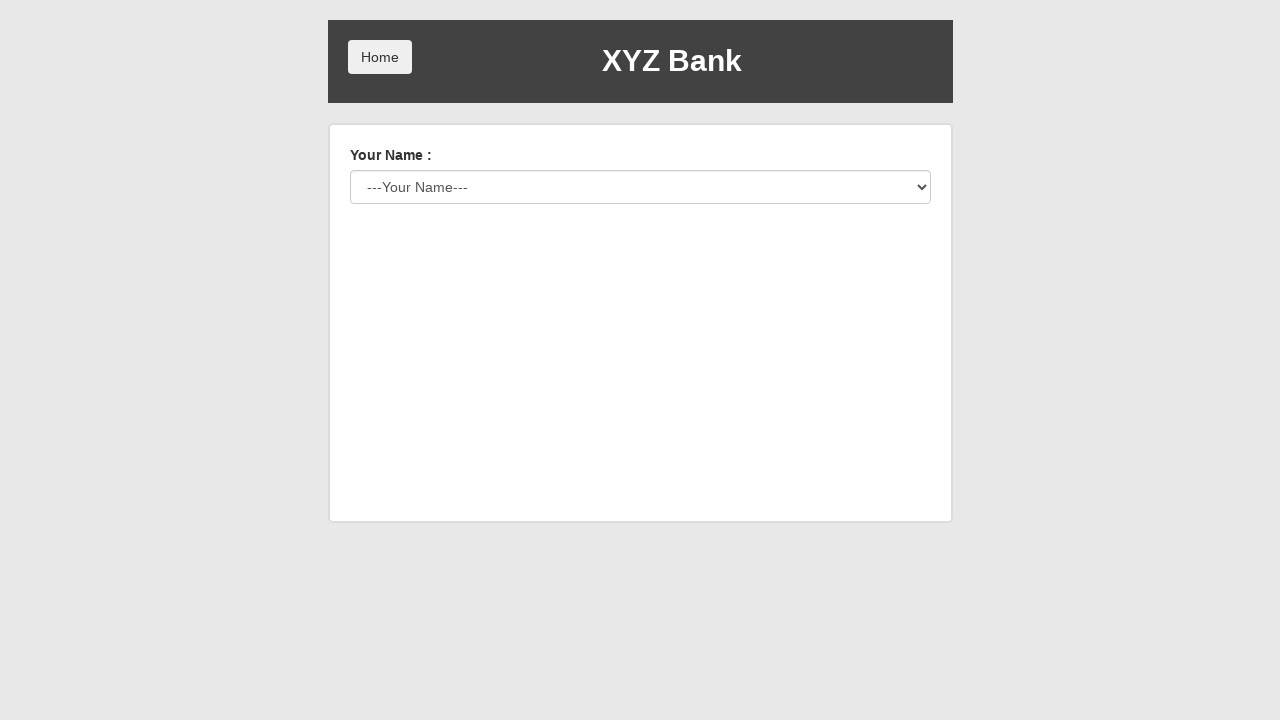

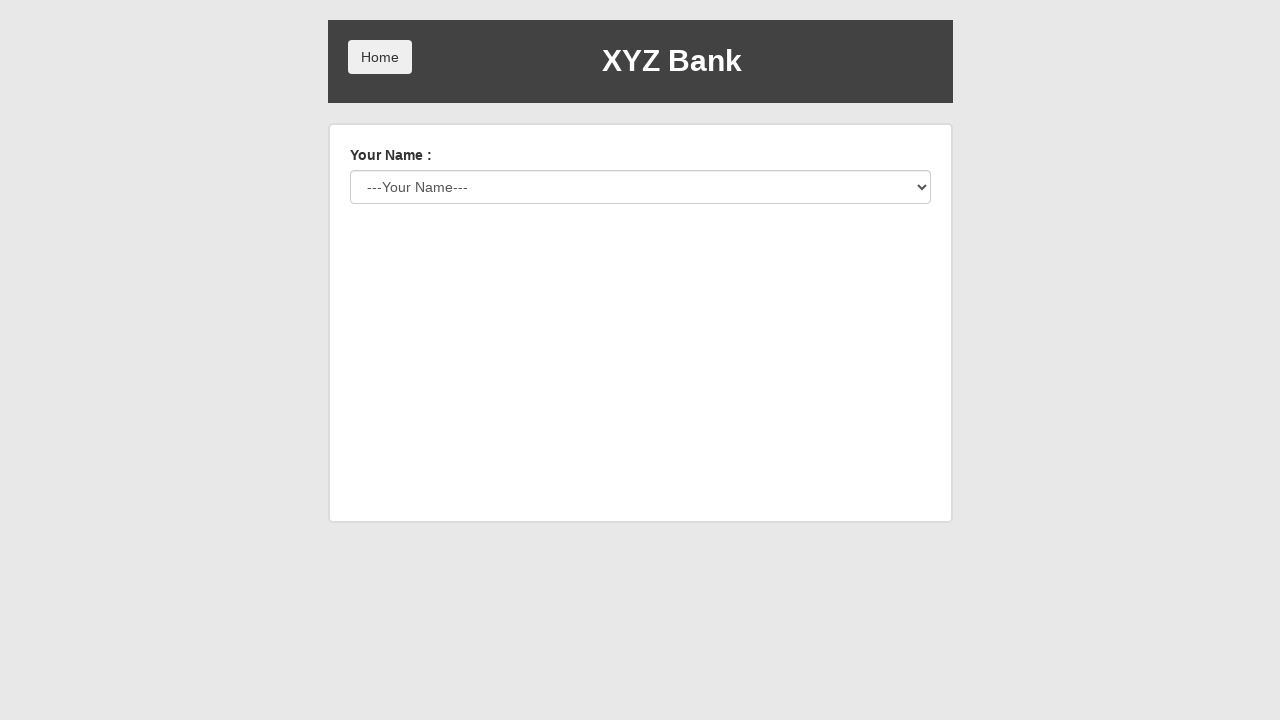